Verifies that the "КОНТАКТЫ" (Contacts) text is present on the page

Starting URL: https://heropark.by/

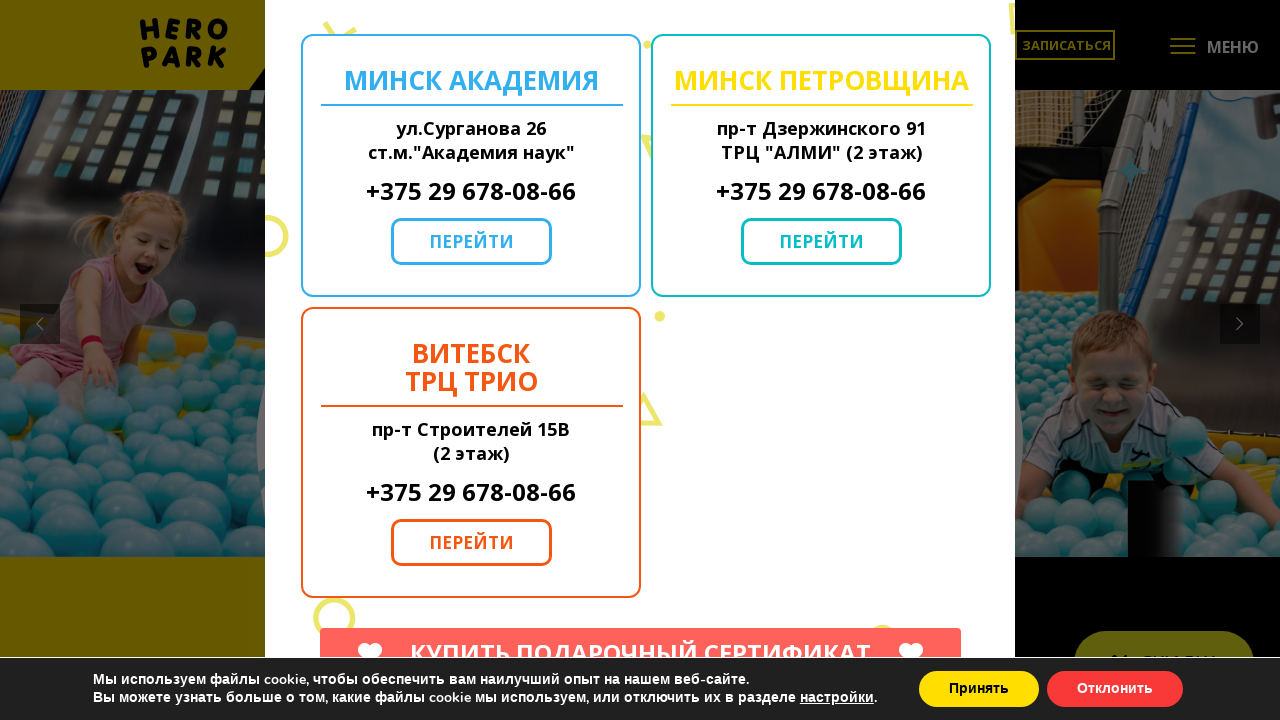

Navigated to https://heropark.by/
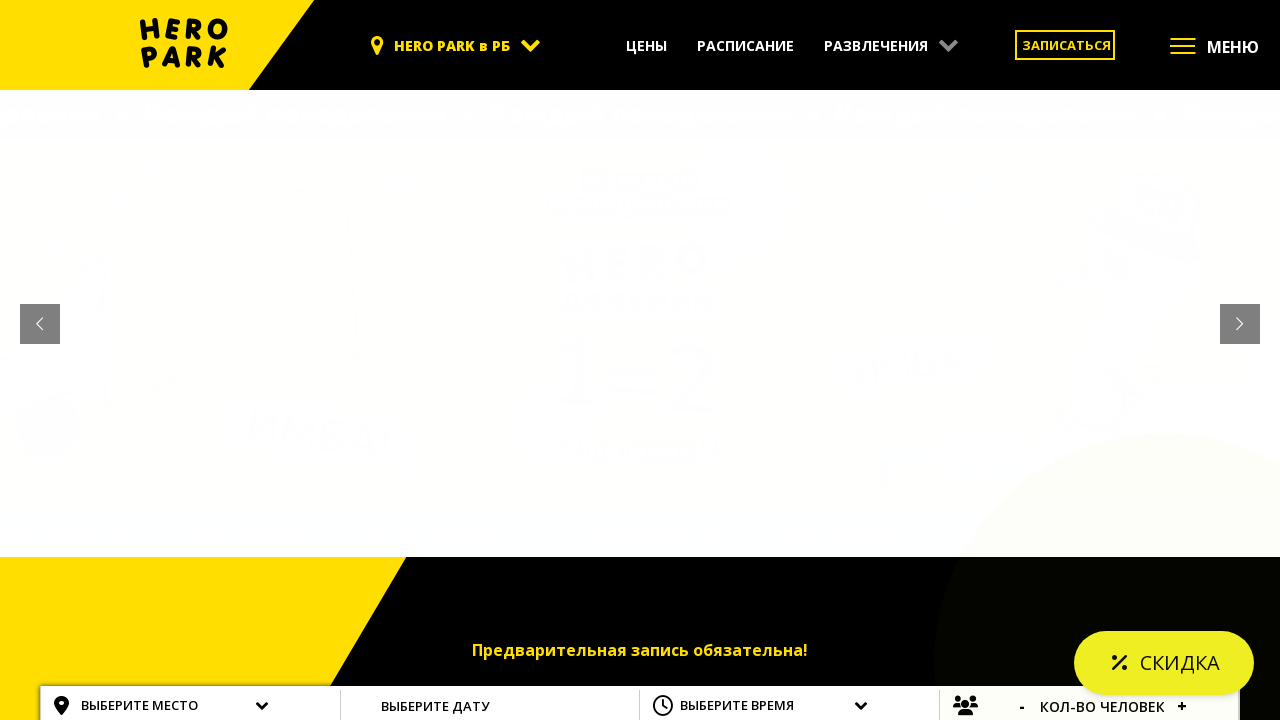

Waited for 'КОНТАКТЫ' (Contacts) text to be visible on the page
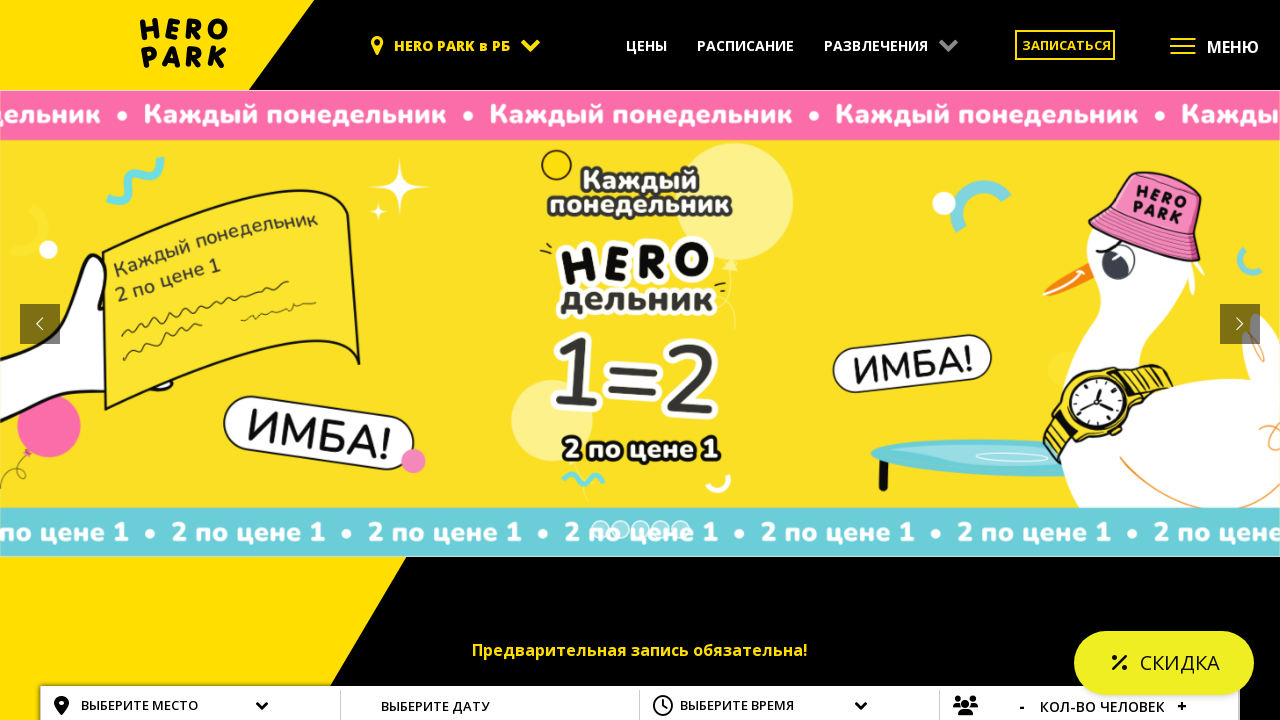

Verified that 'КОНТАКТЫ' (Contacts) text is present and visible on the page
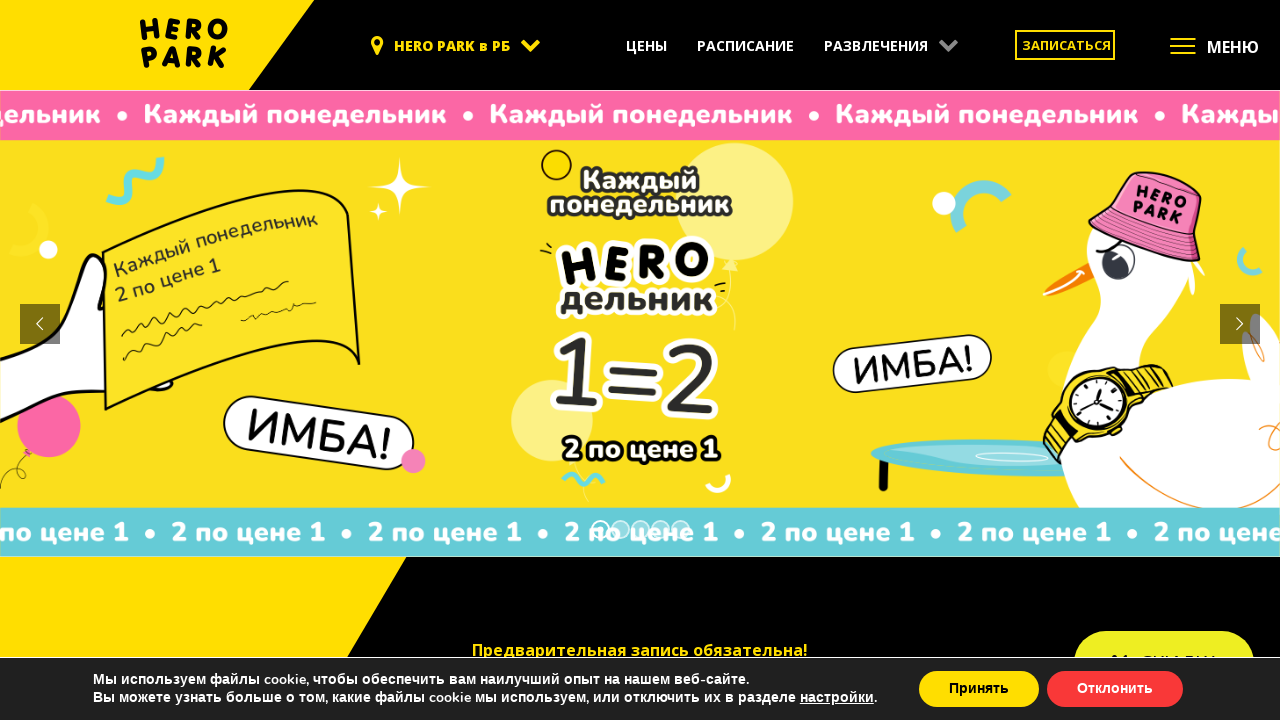

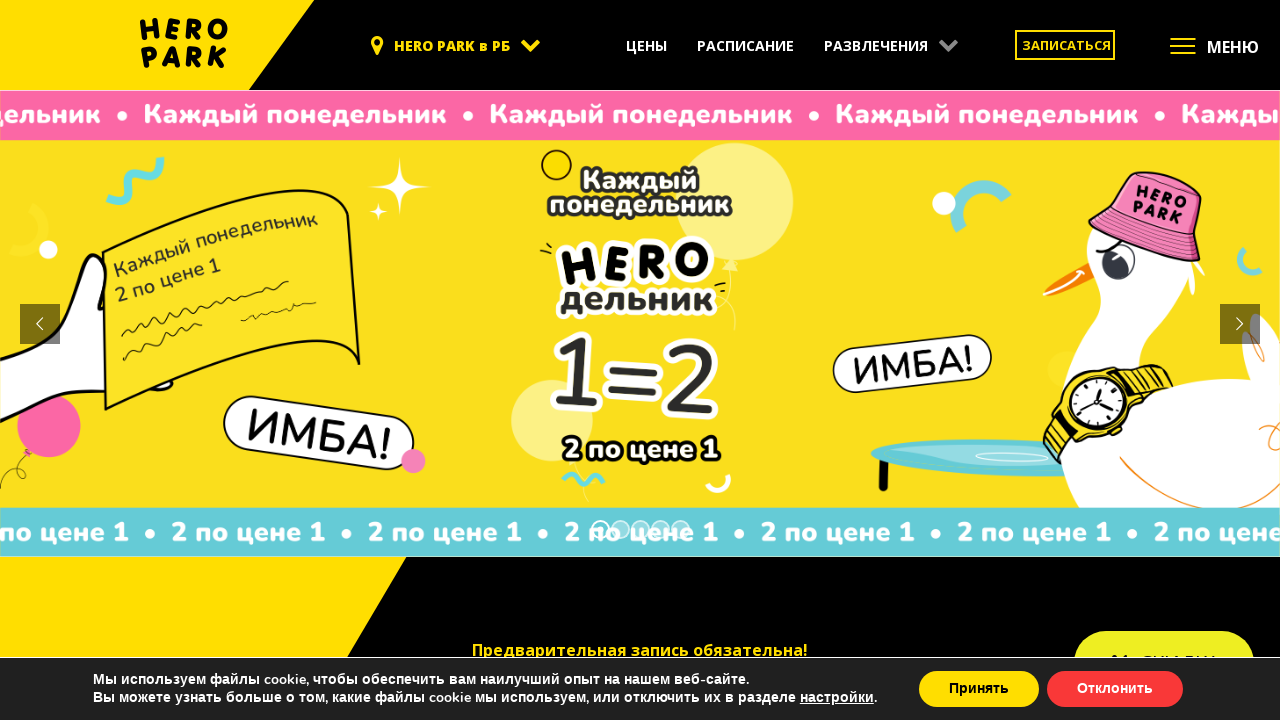